Tests handling of frames by navigating to Oracle Java API documentation and clicking a link within an iframe

Starting URL: https://docs.oracle.com/javase/8/docs/api/

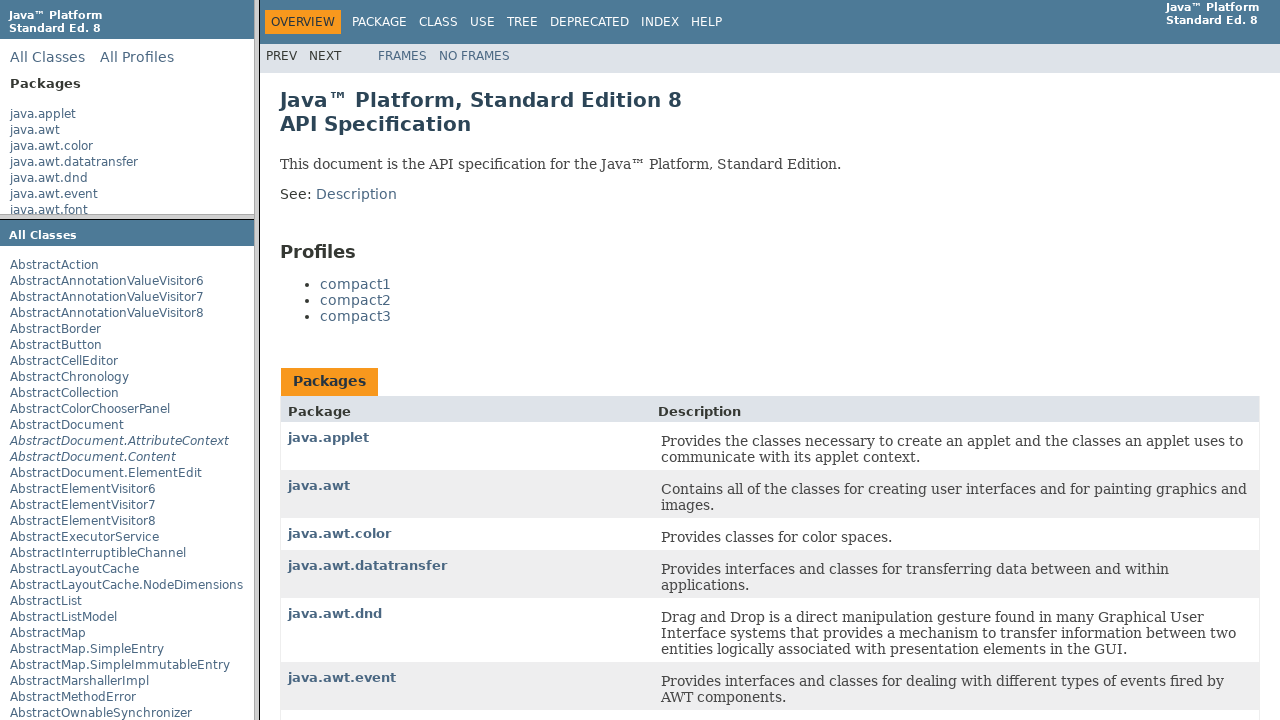

Located iframe with name 'packageListFrame'
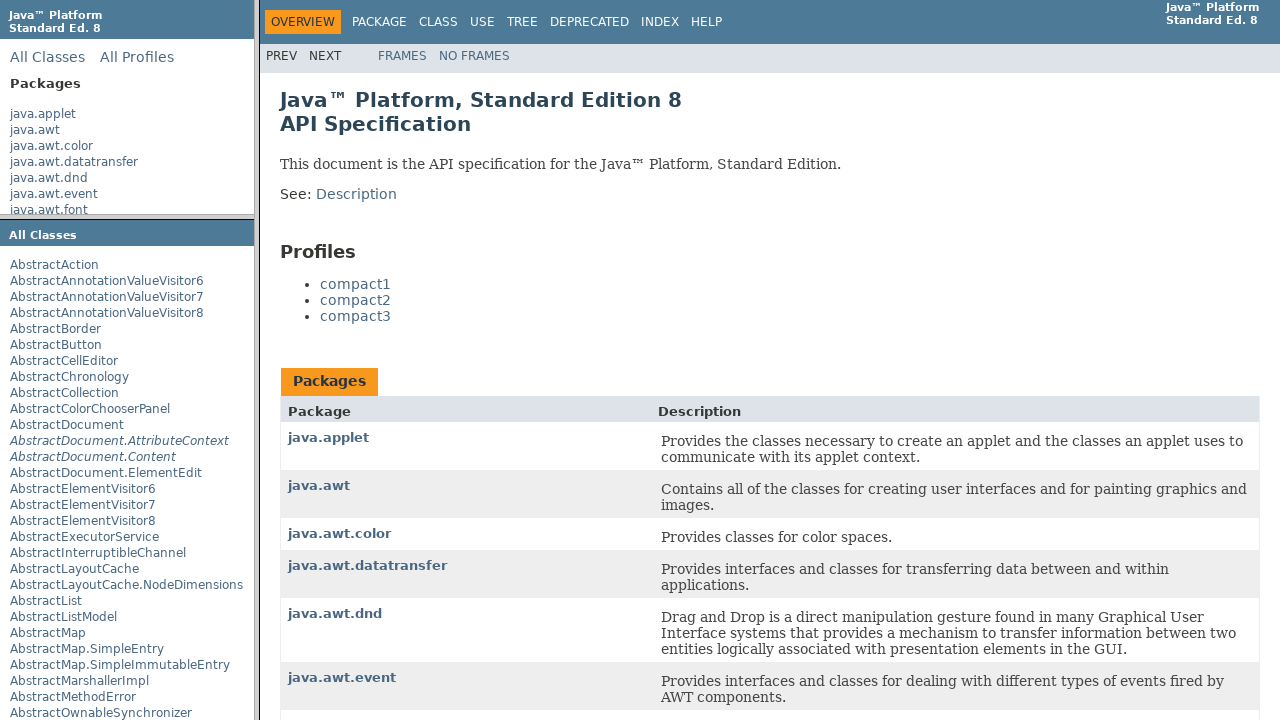

Clicked on 'java.applet' link within the iframe at (43, 114) on xpath=//frame[@name='packageListFrame'] >> internal:control=enter-frame >> xpath
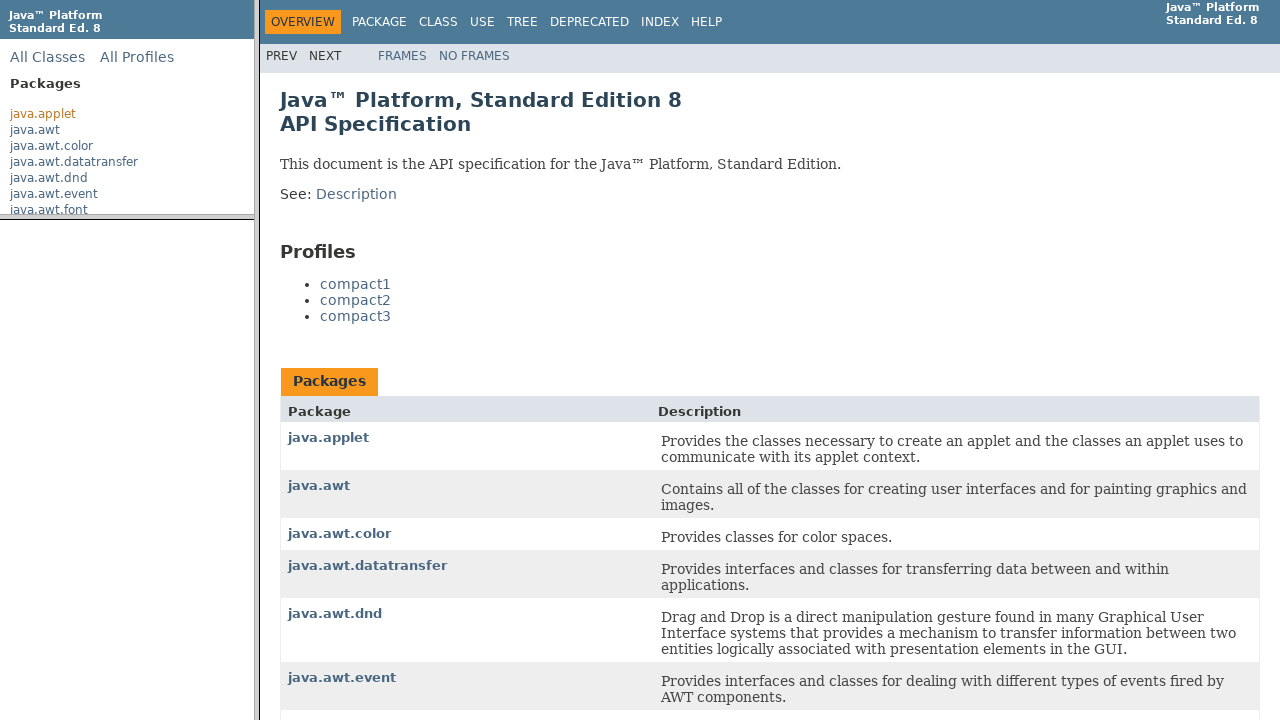

Waited for page navigation to complete (domcontentloaded)
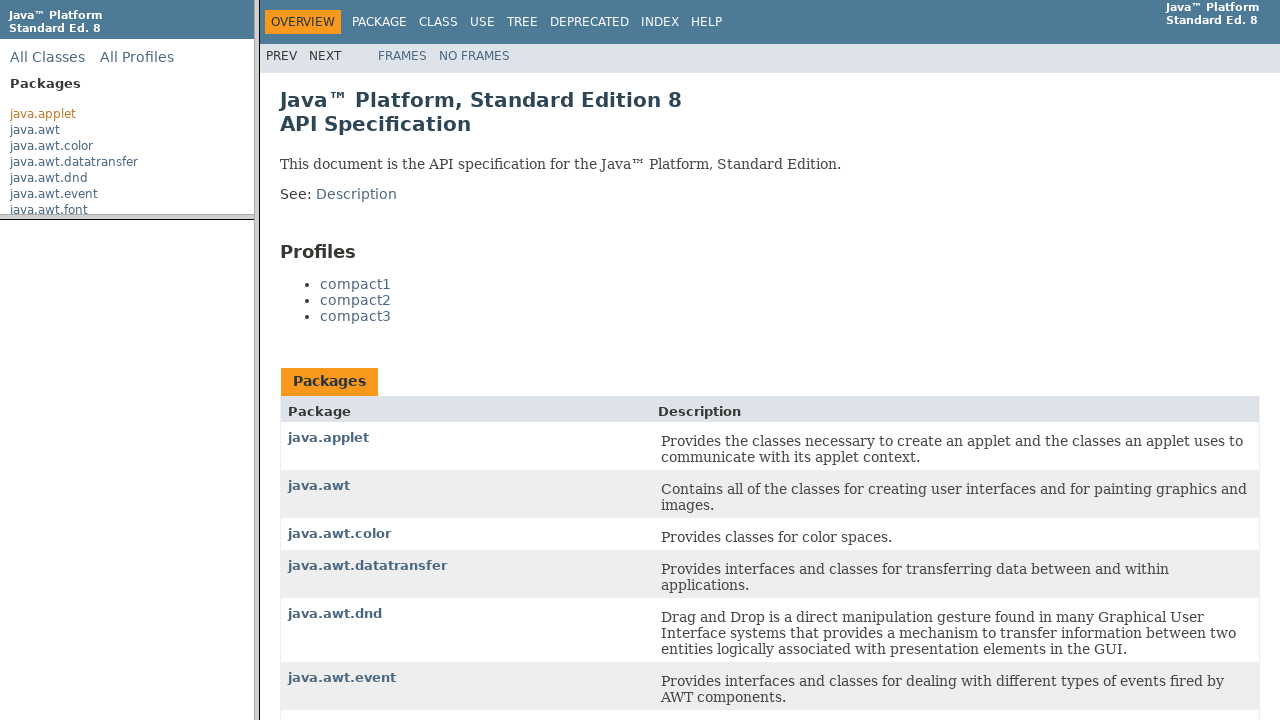

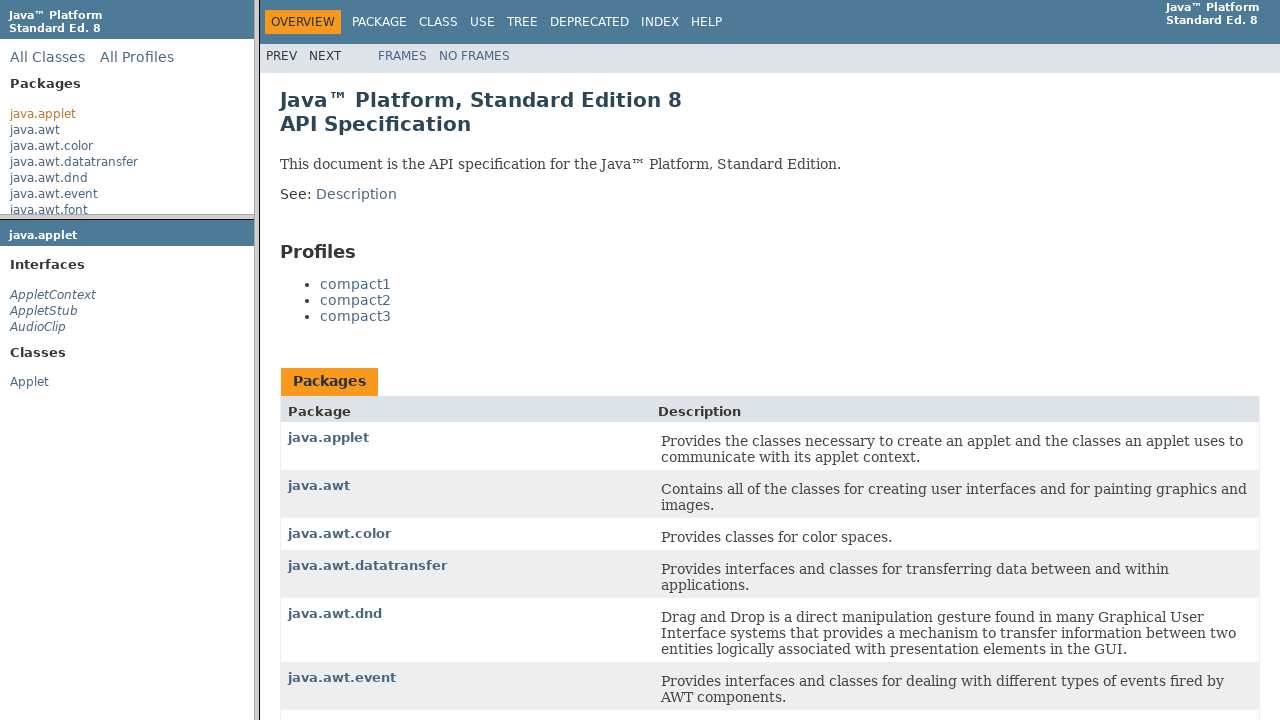